Tests the Practice Form by navigating to Forms section and clicking on all three hobby checkboxes (Sports, Reading, Music).

Starting URL: https://demoqa.com/

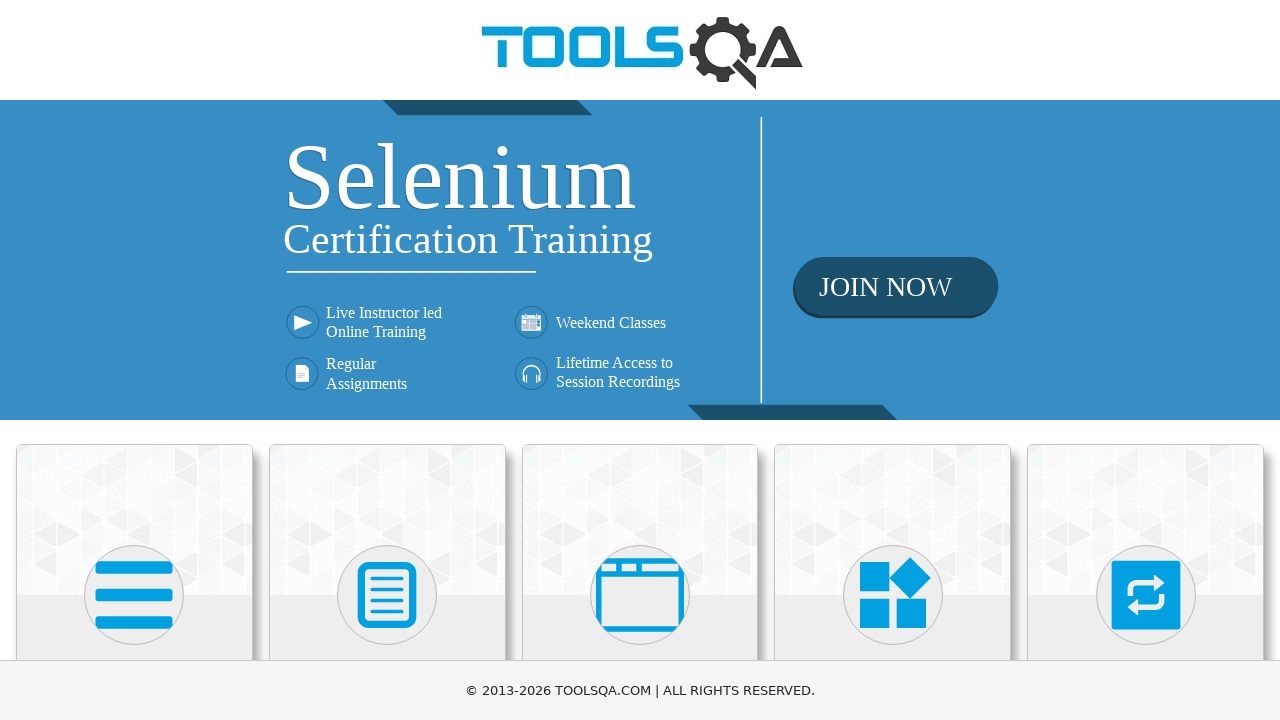

Scrolled down to view all cards on the homepage
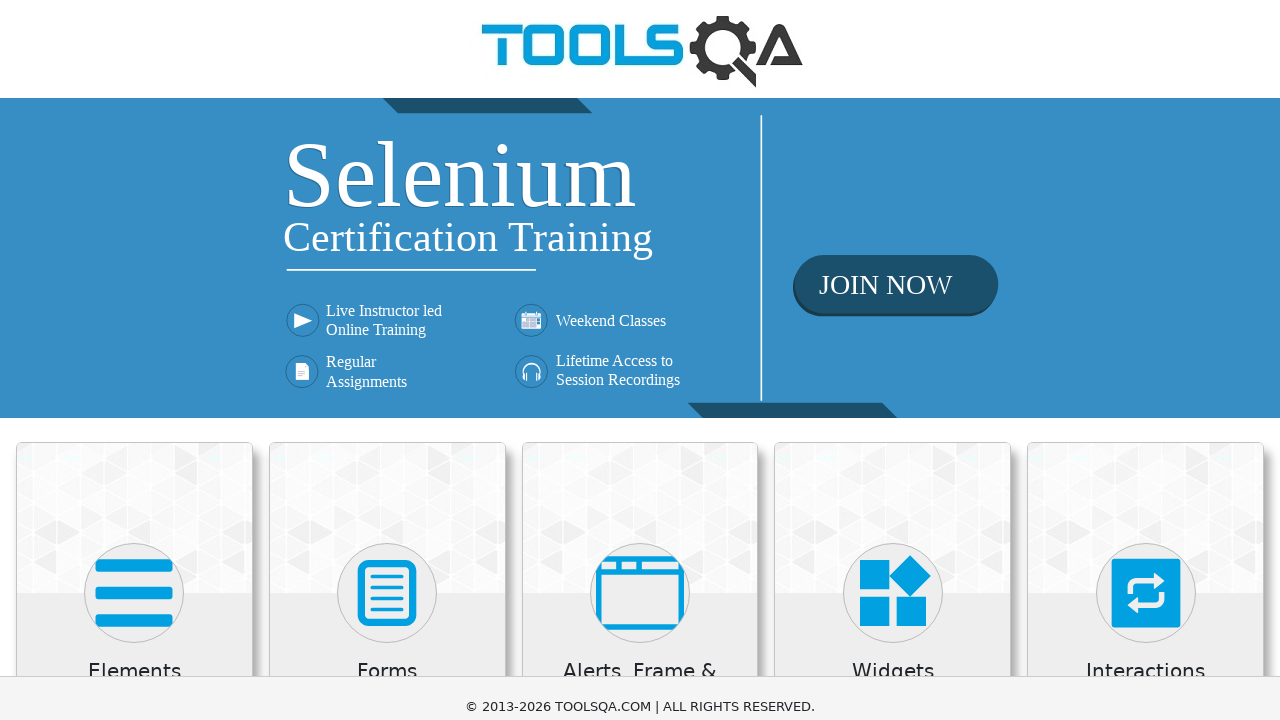

Clicked on Forms card at (387, 6) on xpath=//h5[text()='Forms']
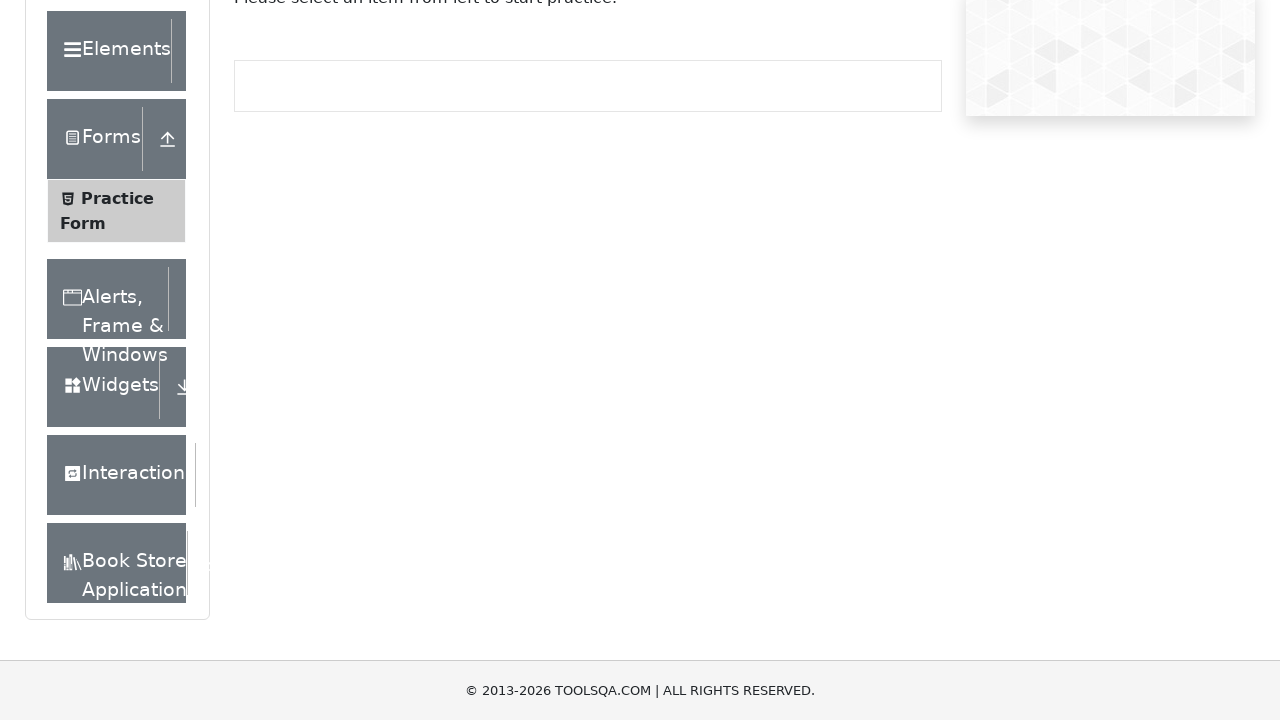

Clicked on Practice Form menu item at (117, 198) on xpath=//span[text()='Practice Form']
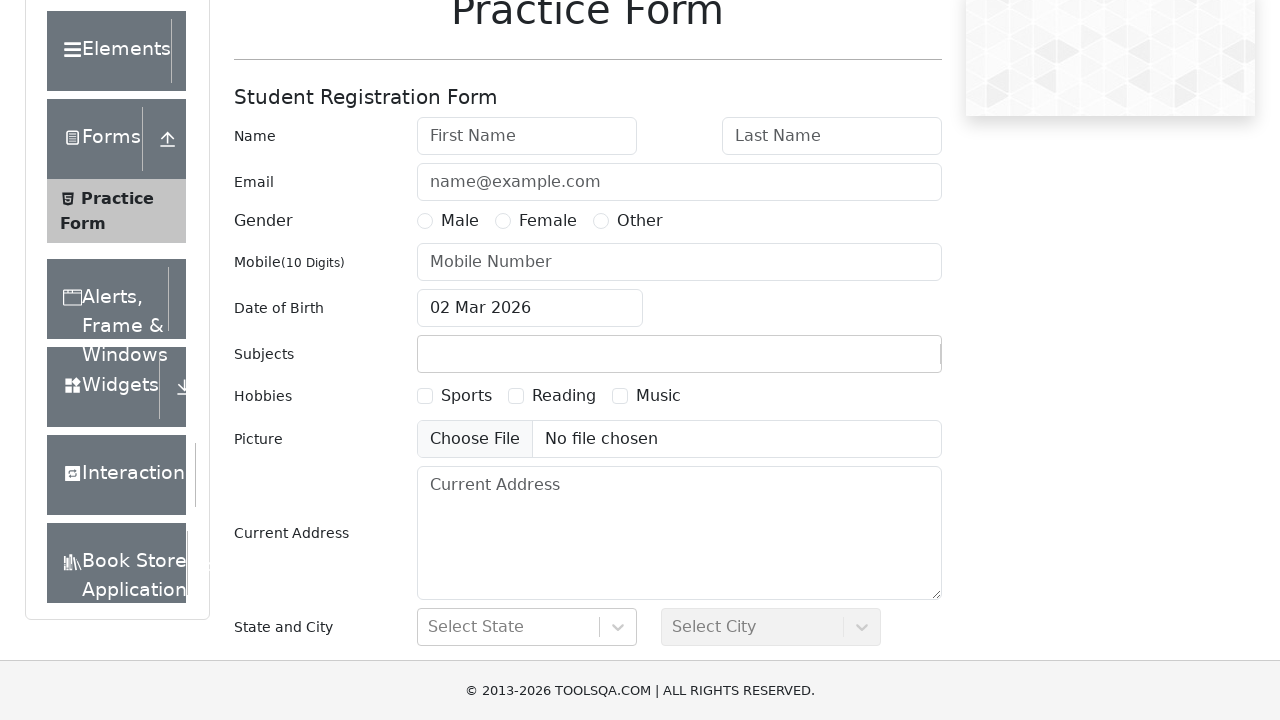

Clicked on Sports hobby checkbox at (466, 396) on xpath=//label[@for='hobbies-checkbox-1']
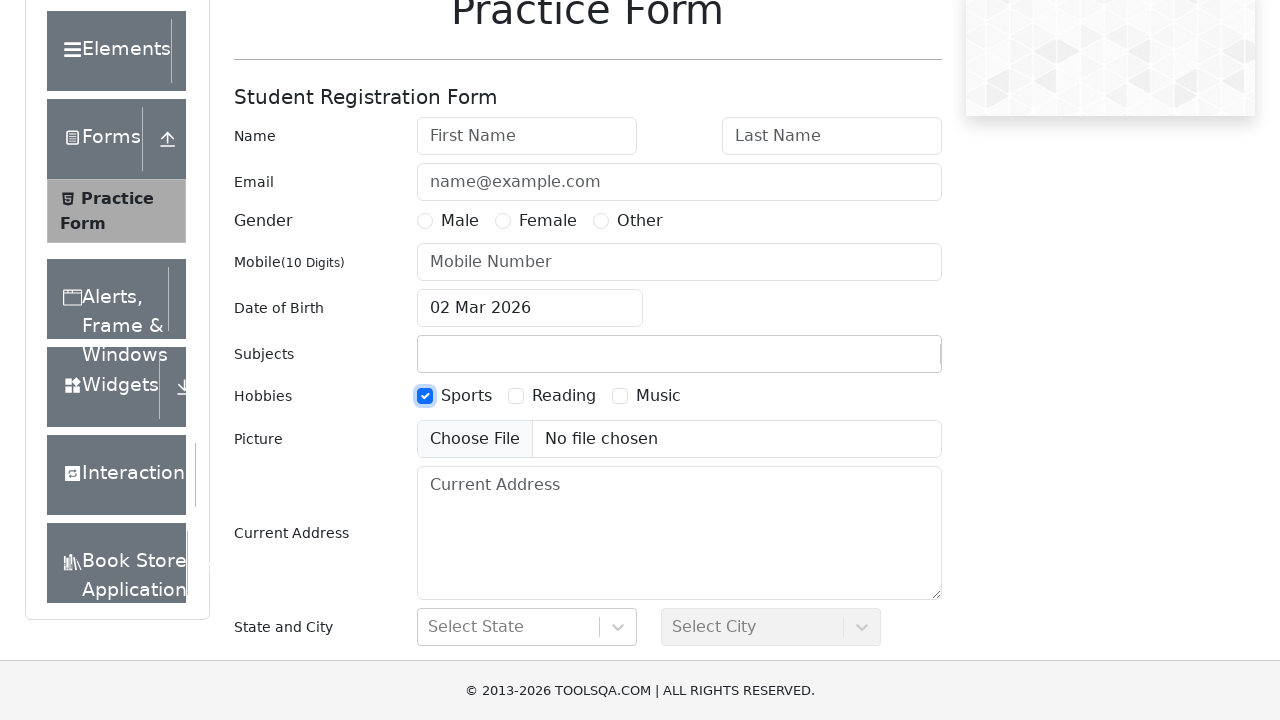

Clicked on Reading hobby checkbox at (564, 396) on xpath=//label[@for='hobbies-checkbox-2']
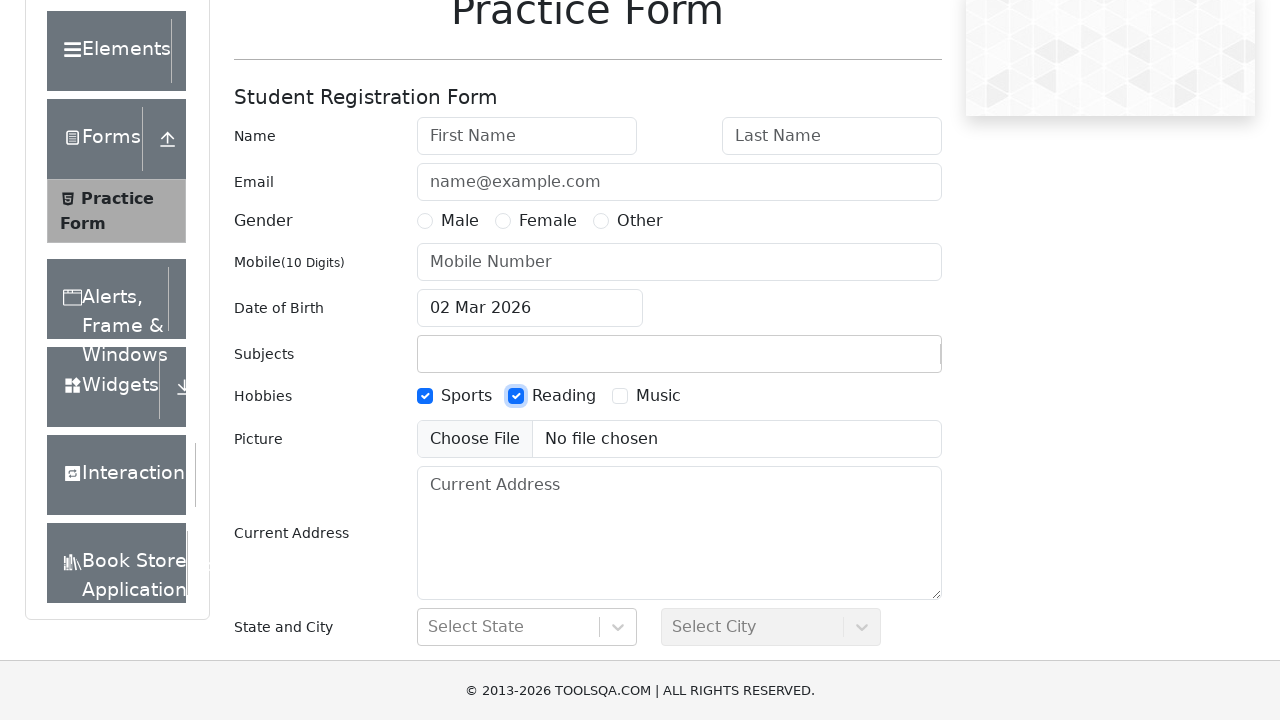

Clicked on Music hobby checkbox at (658, 396) on xpath=//label[@for='hobbies-checkbox-3']
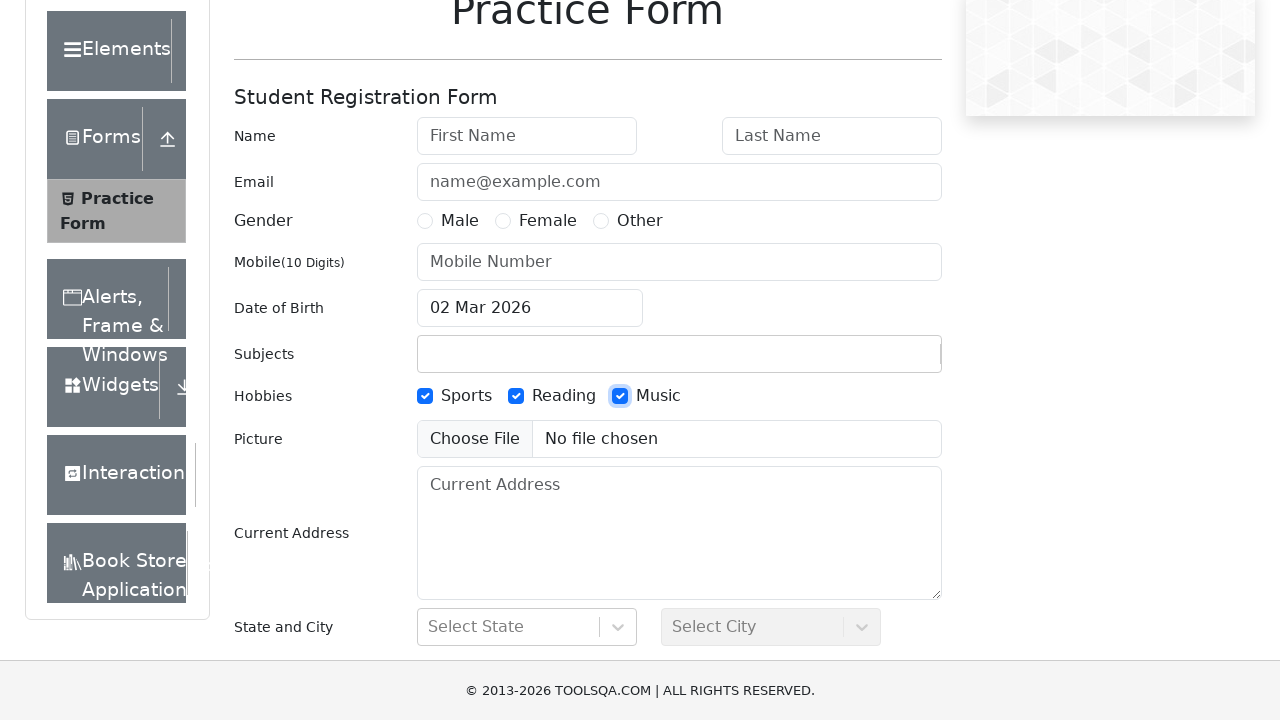

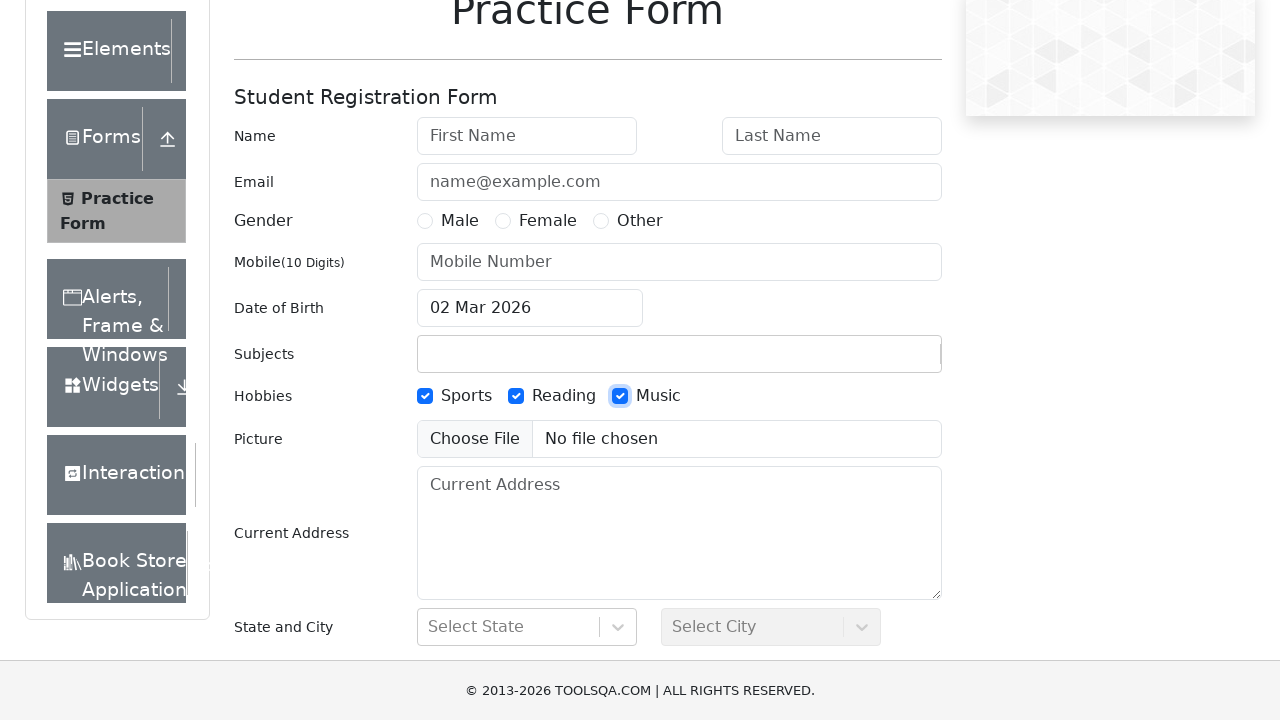